Navigates to the DemoBlaze e-commerce demo site homepage. This is a basic test that only loads the page without performing additional actions.

Starting URL: https://www.demoblaze.com/index.html

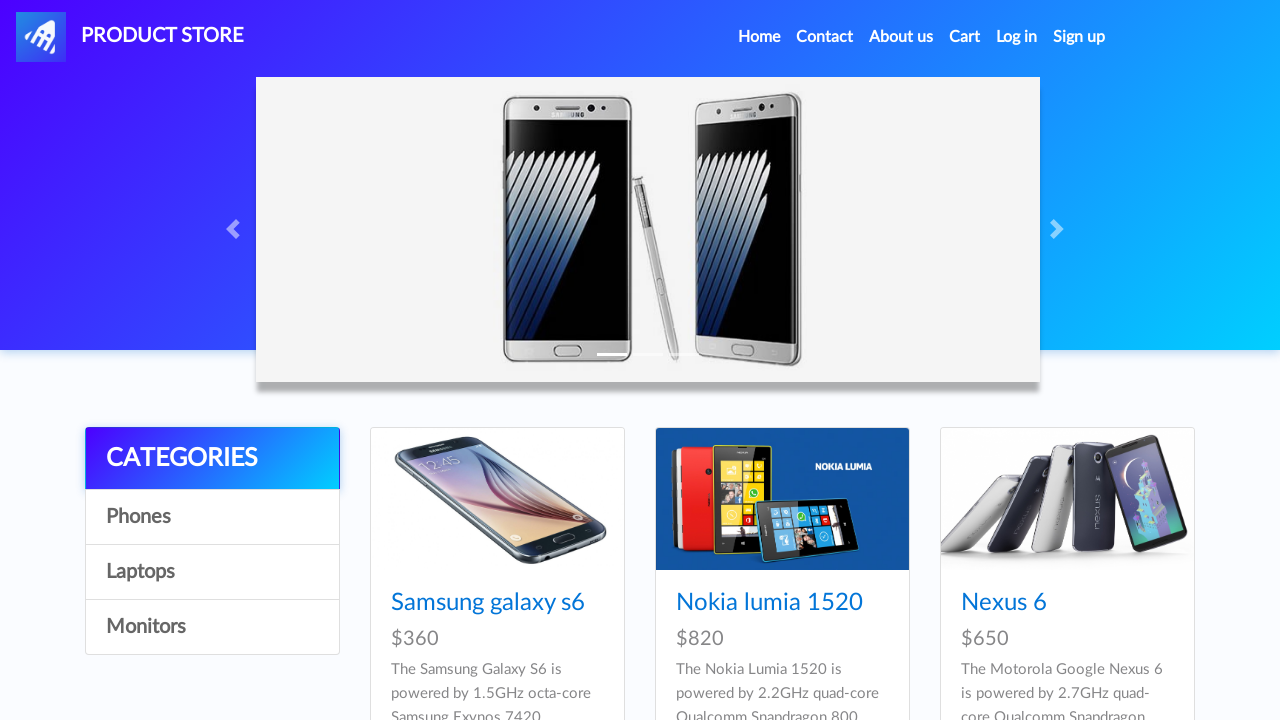

DemoBlaze homepage loaded - navbar is visible
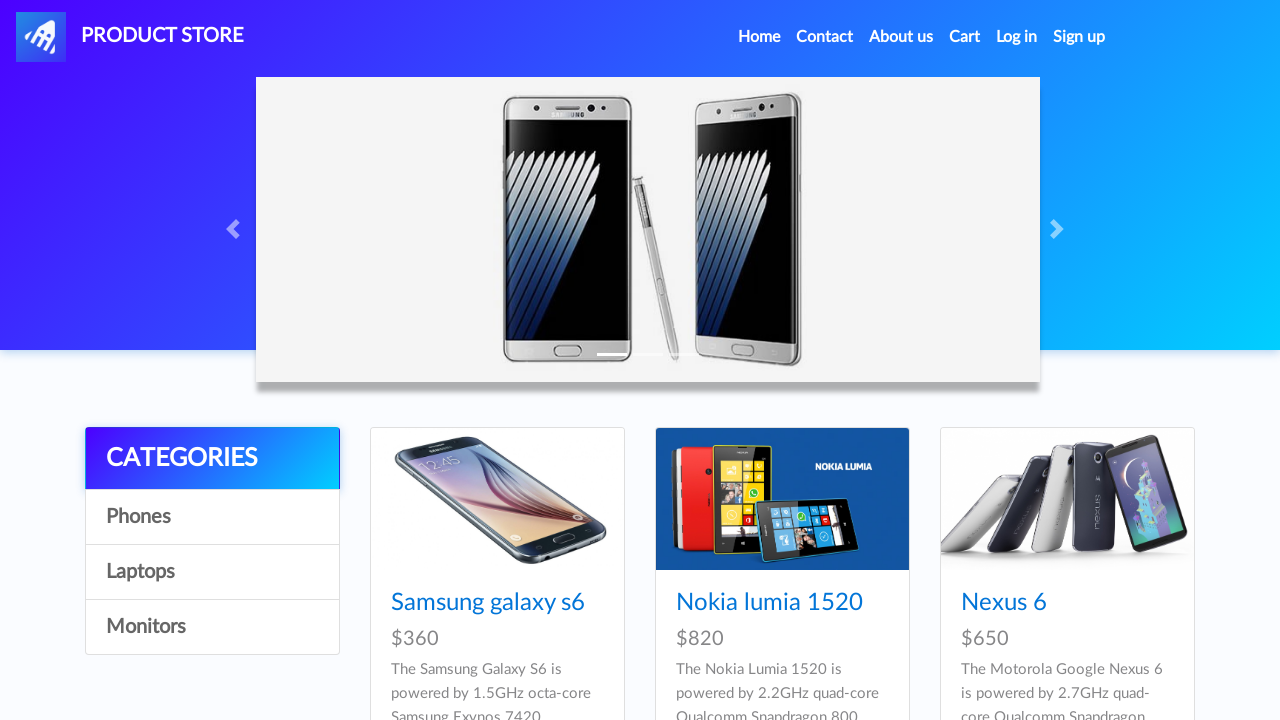

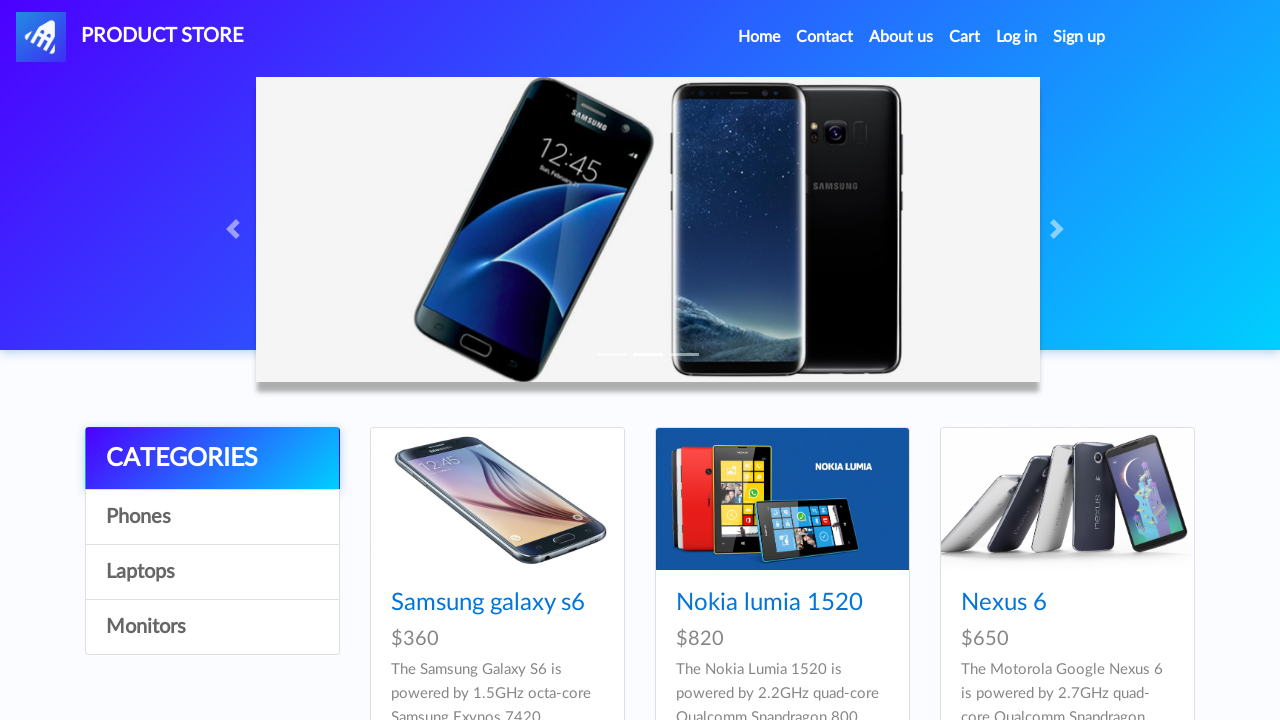